Tests various form interactions on the Omayo blog including text input, reading text and attributes, and checking checkbox state

Starting URL: https://omayo.blogspot.com/

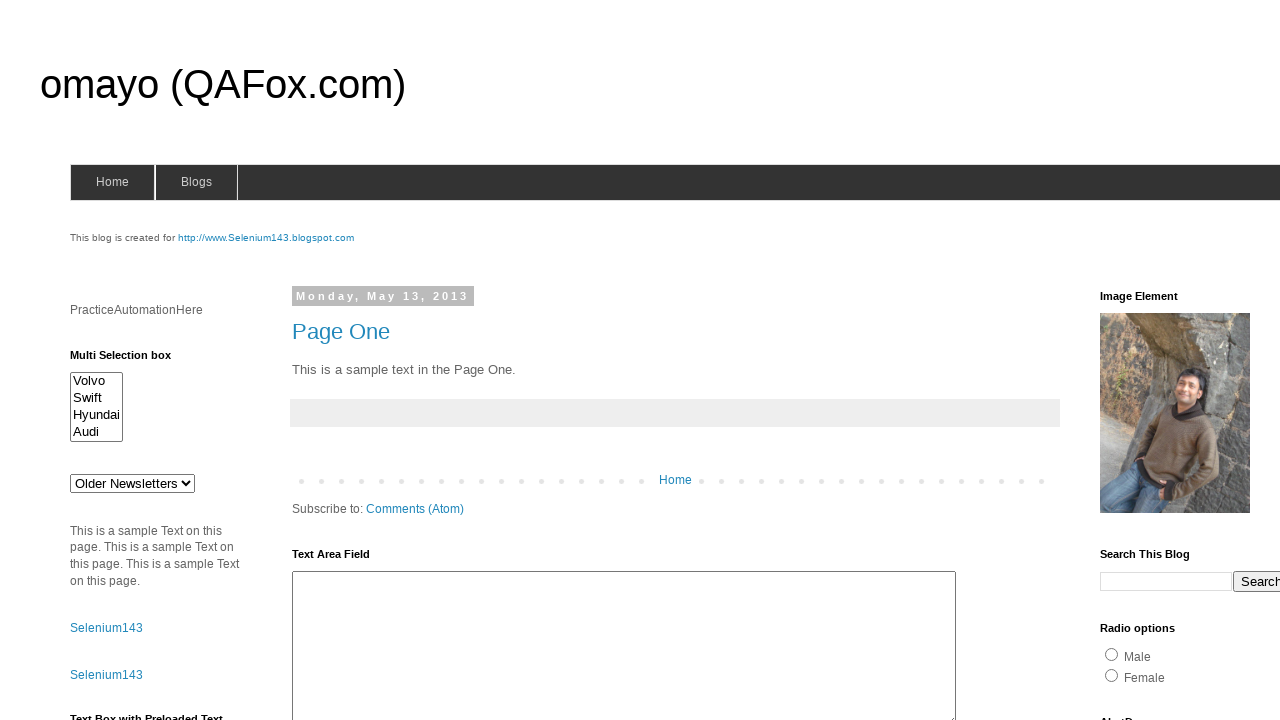

Cleared textbox1 on #textbox1
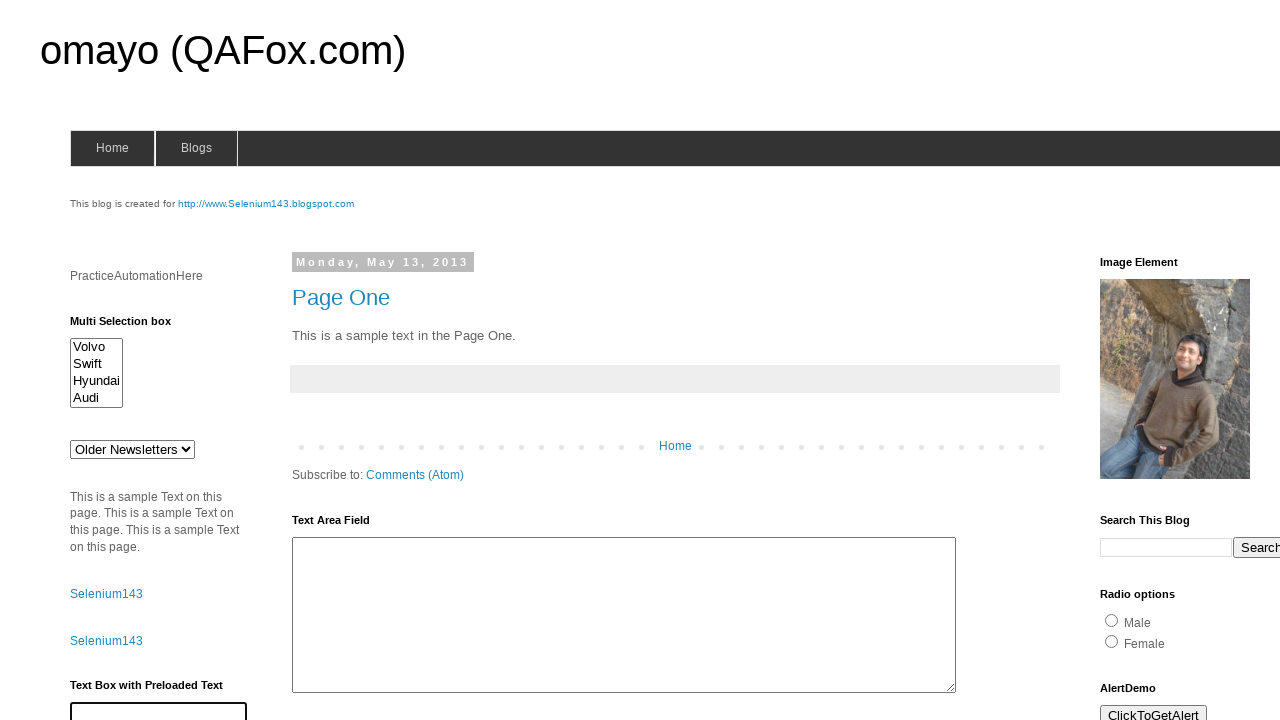

Filled textbox1 with 'vaishnav' on #textbox1
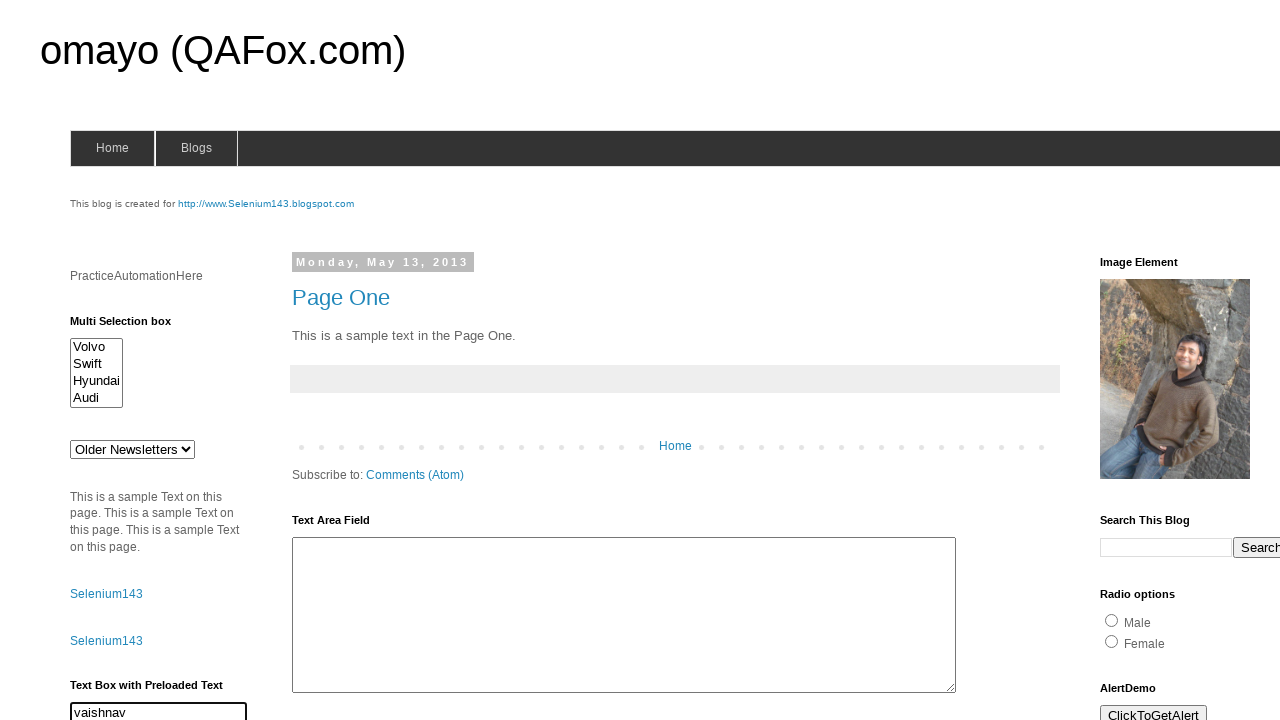

Filled element with class 'classone' with 'vaishnav' on .classone
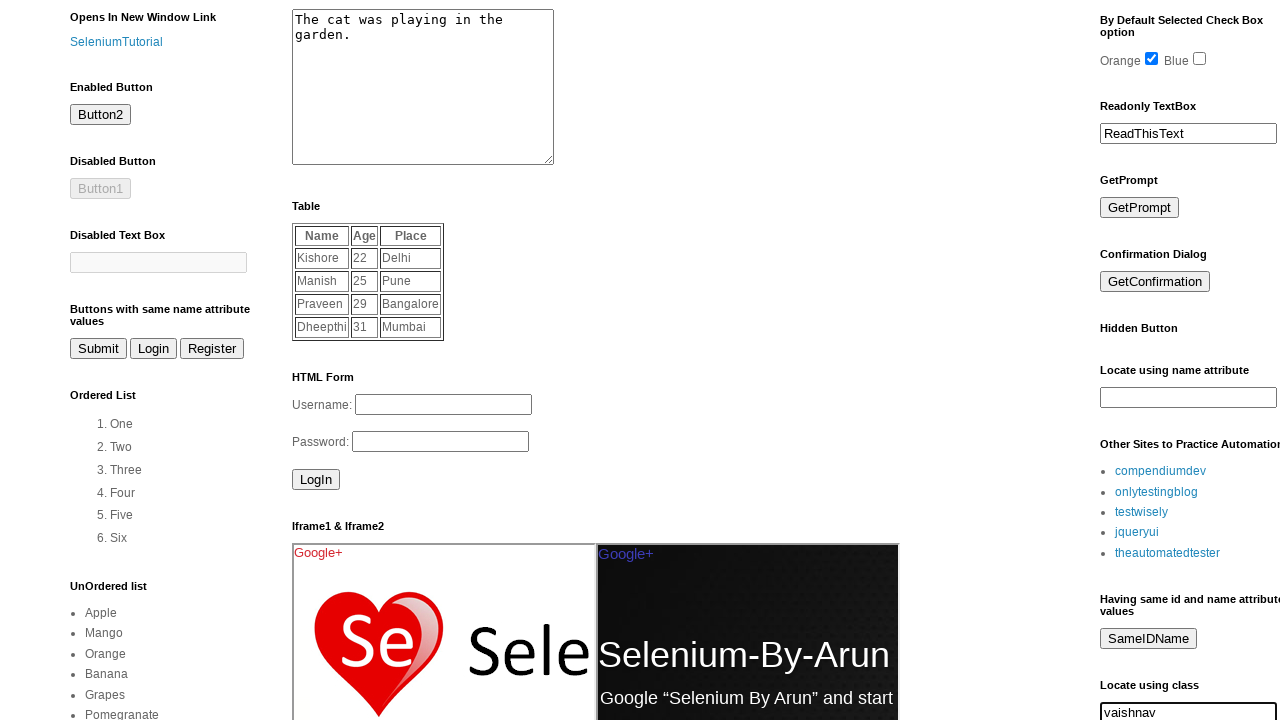

Read text content from sample div element
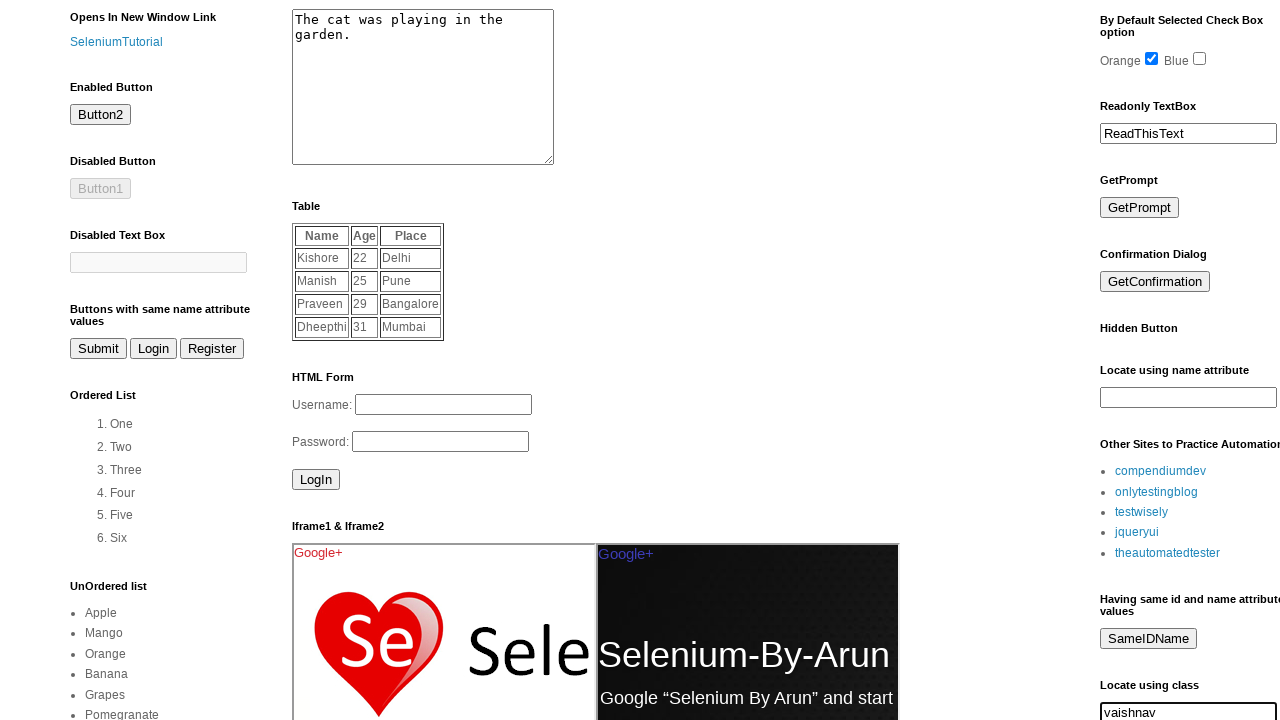

Retrieved value attribute from textbox1
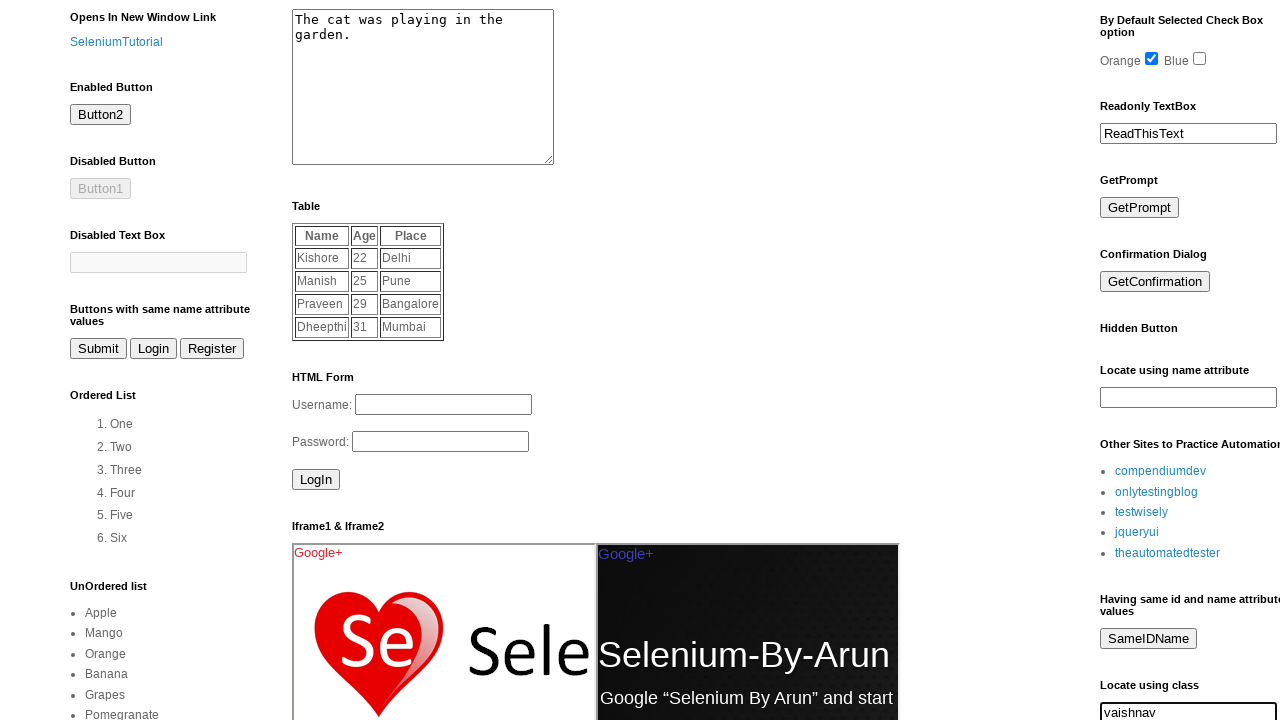

Retrieved page title
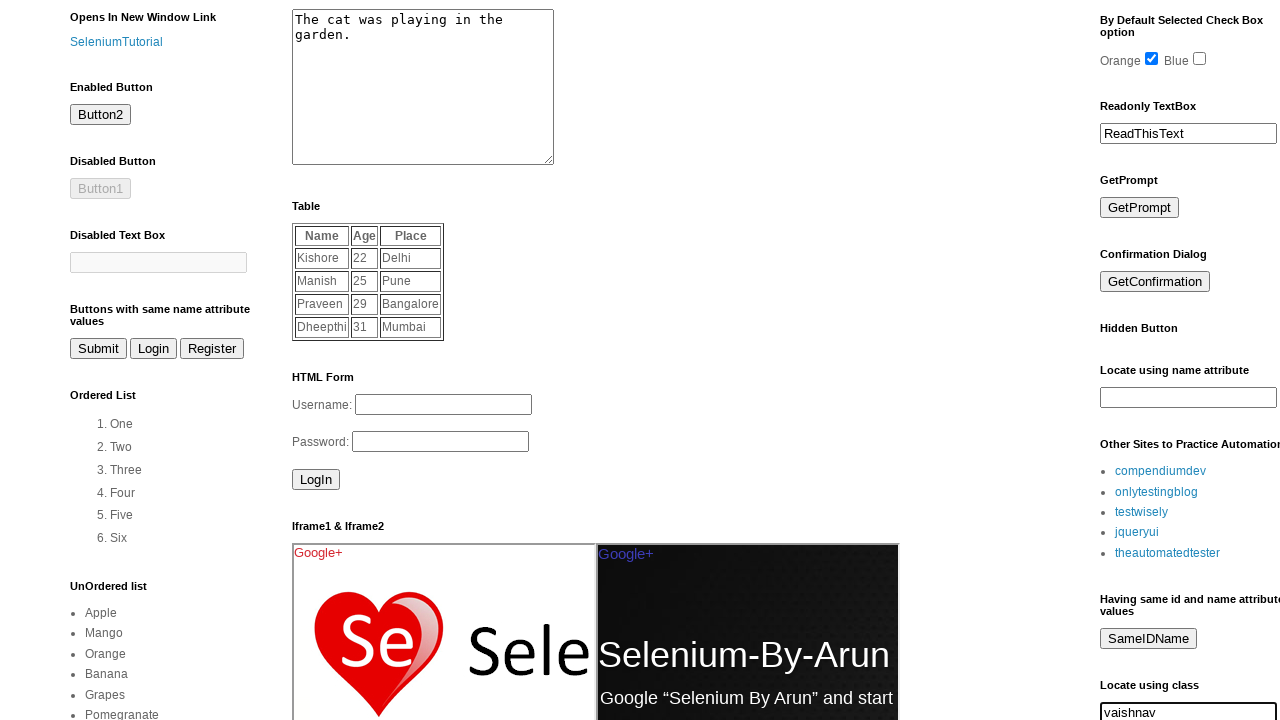

Checked if checkbox1 is selected
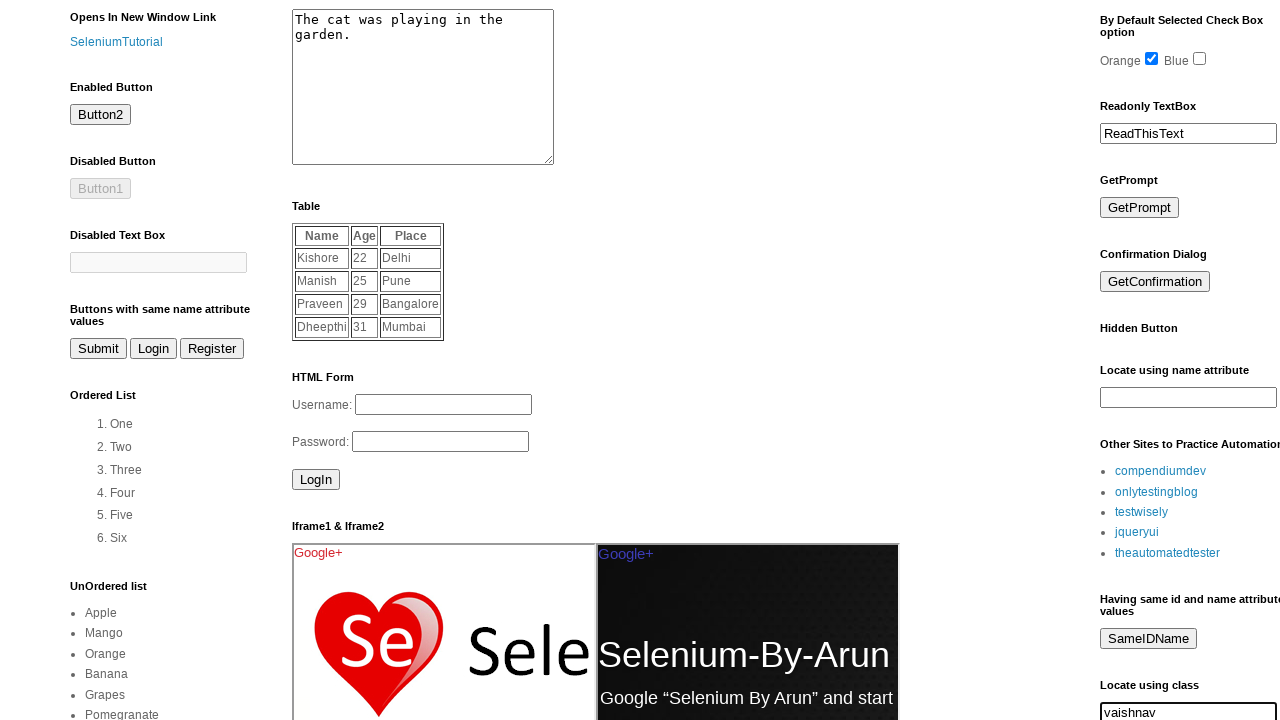

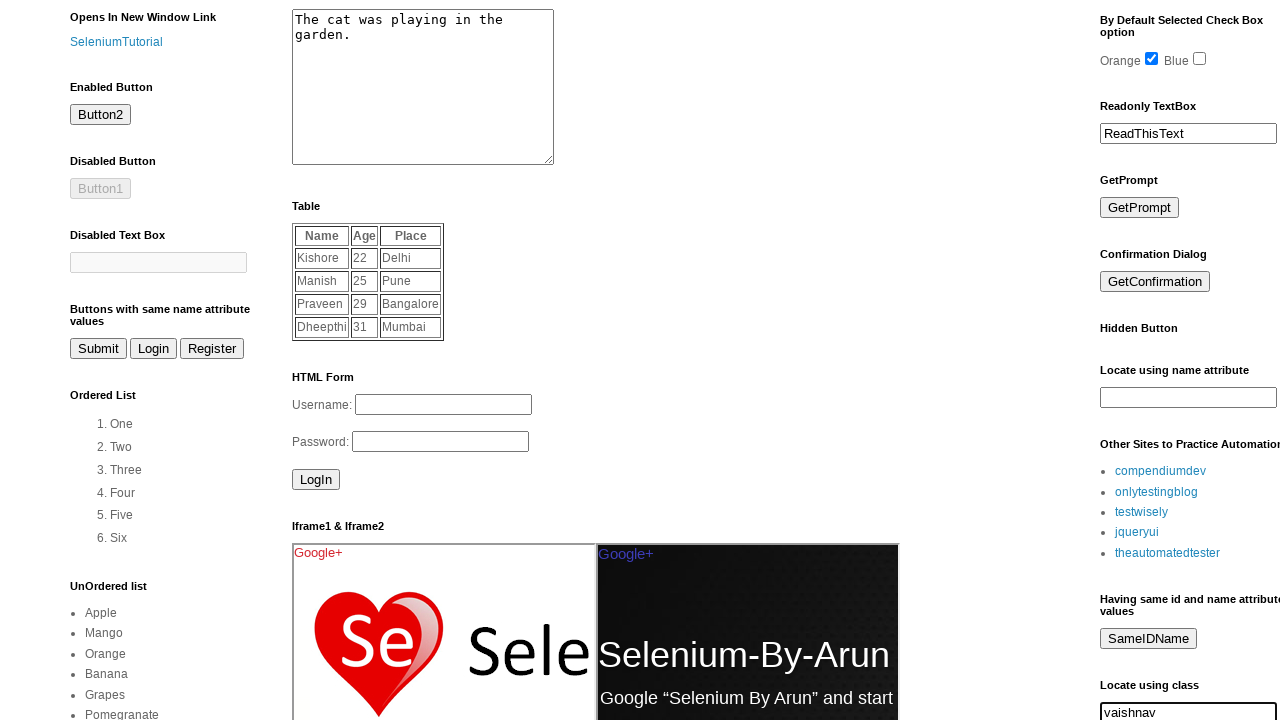